Tests table interaction by clicking a column sort button

Starting URL: https://kitchen.applitools.com/ingredients/table

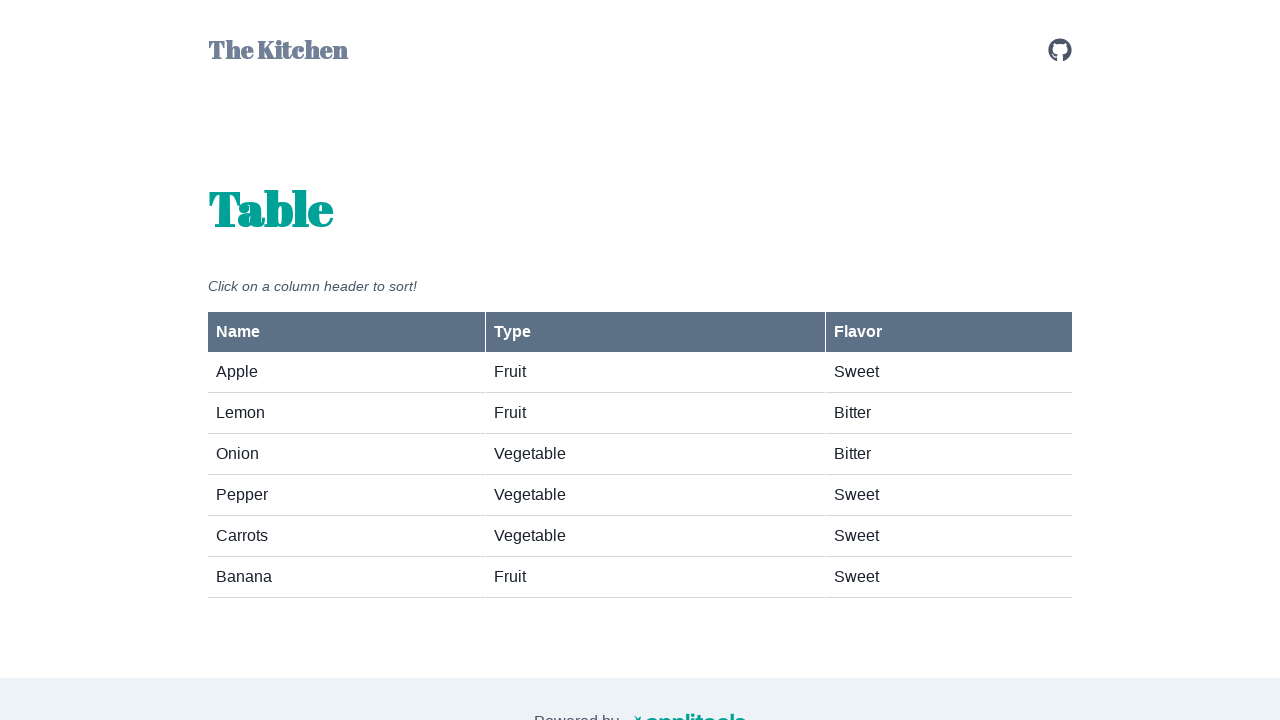

Clicked column sort button to sort by name at (346, 332) on #column-button-name
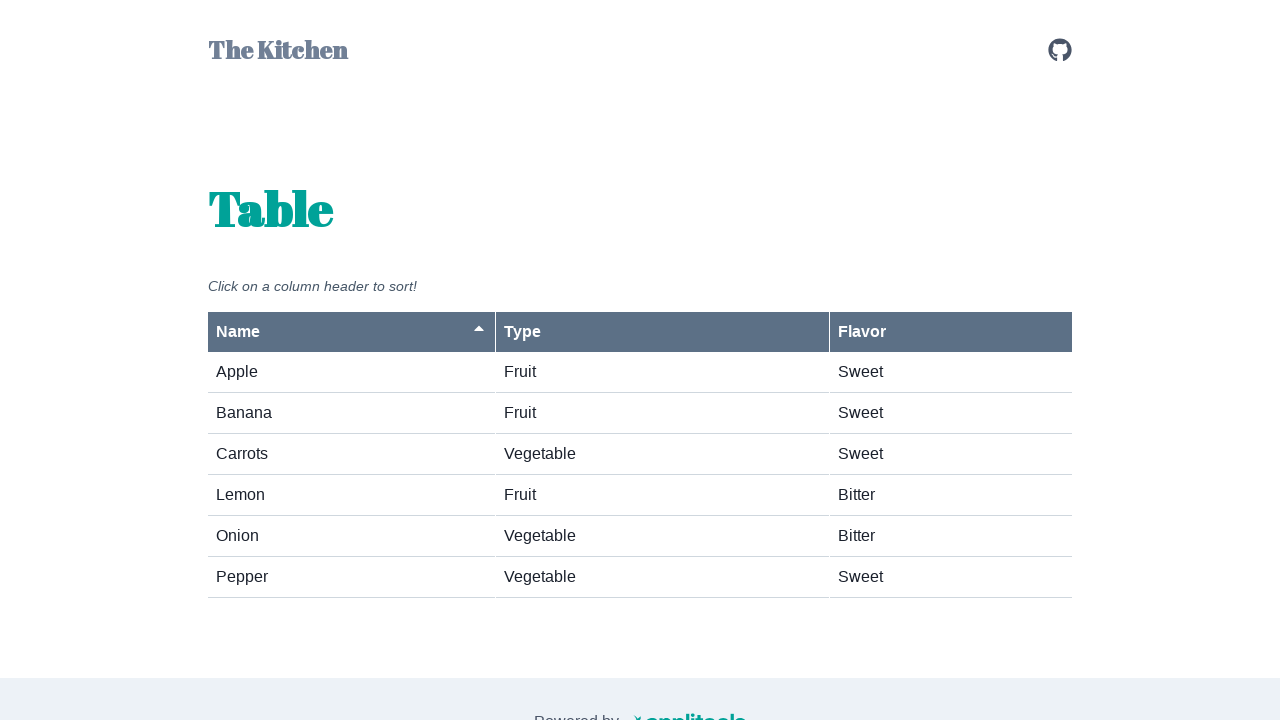

Table became visible after sorting
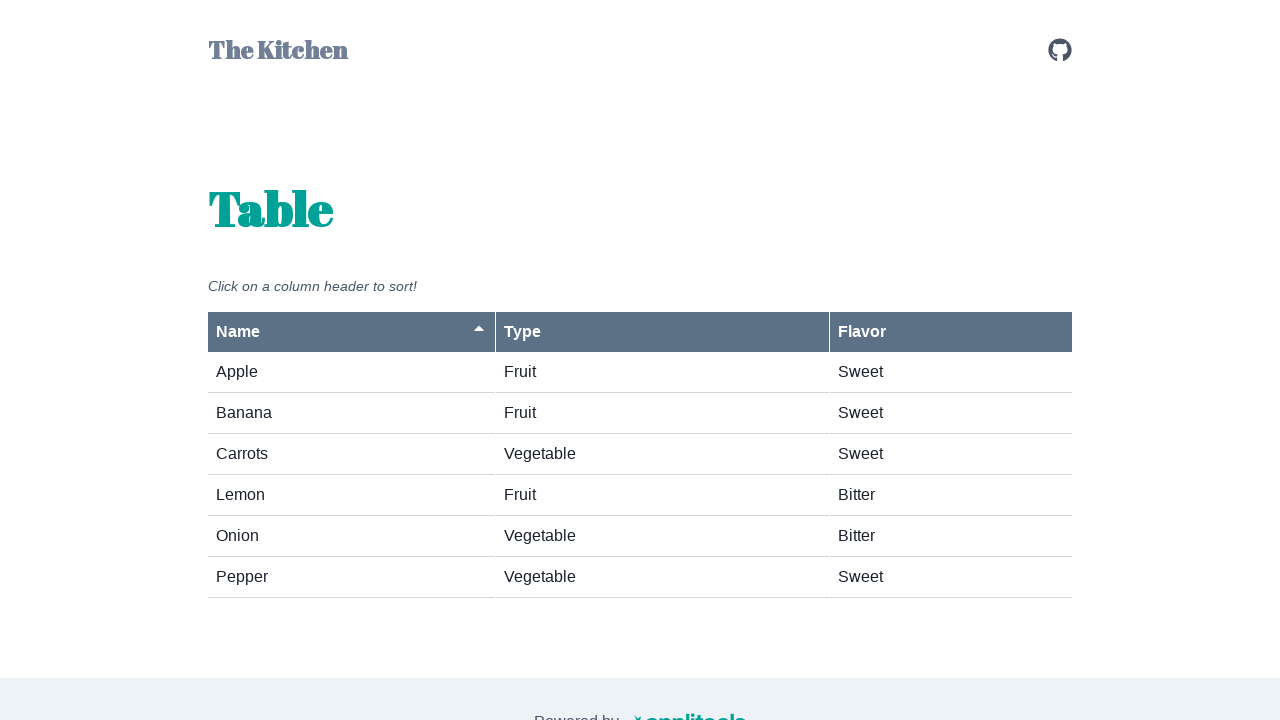

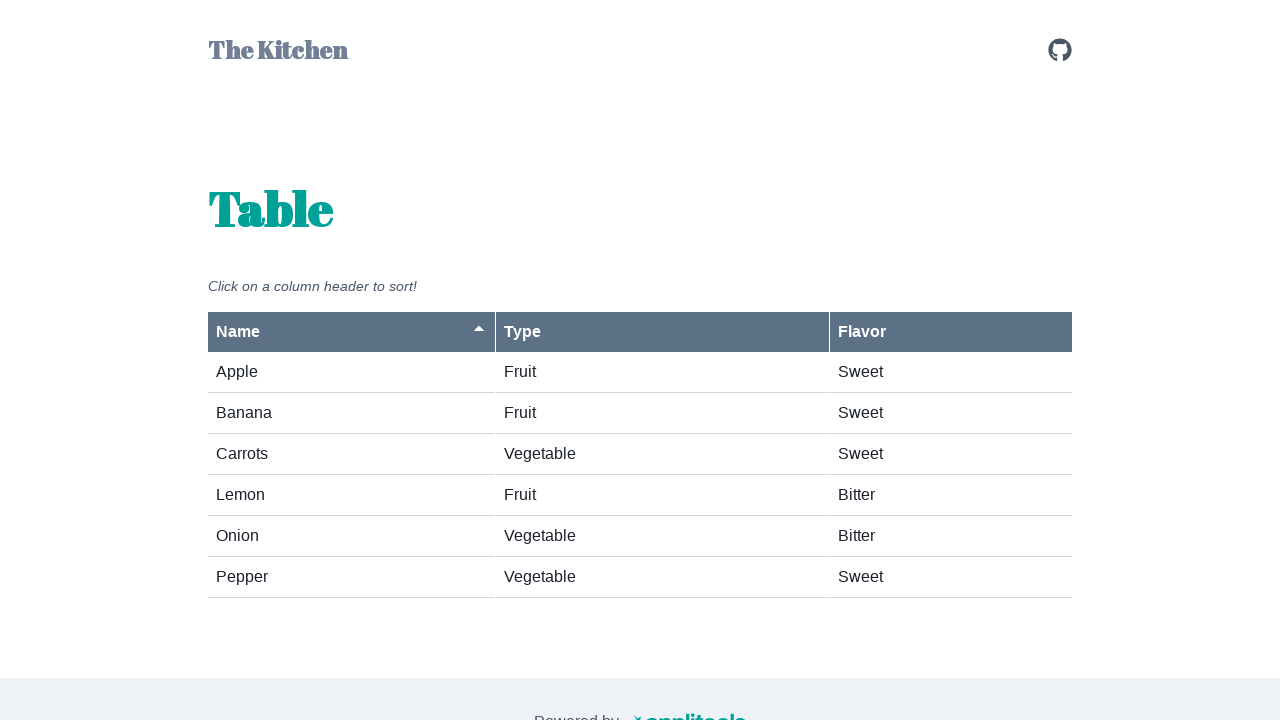